Tests a web form by filling a text input field with text, clicking the submit button, and verifying the success message is displayed.

Starting URL: https://www.selenium.dev/selenium/web/web-form.html

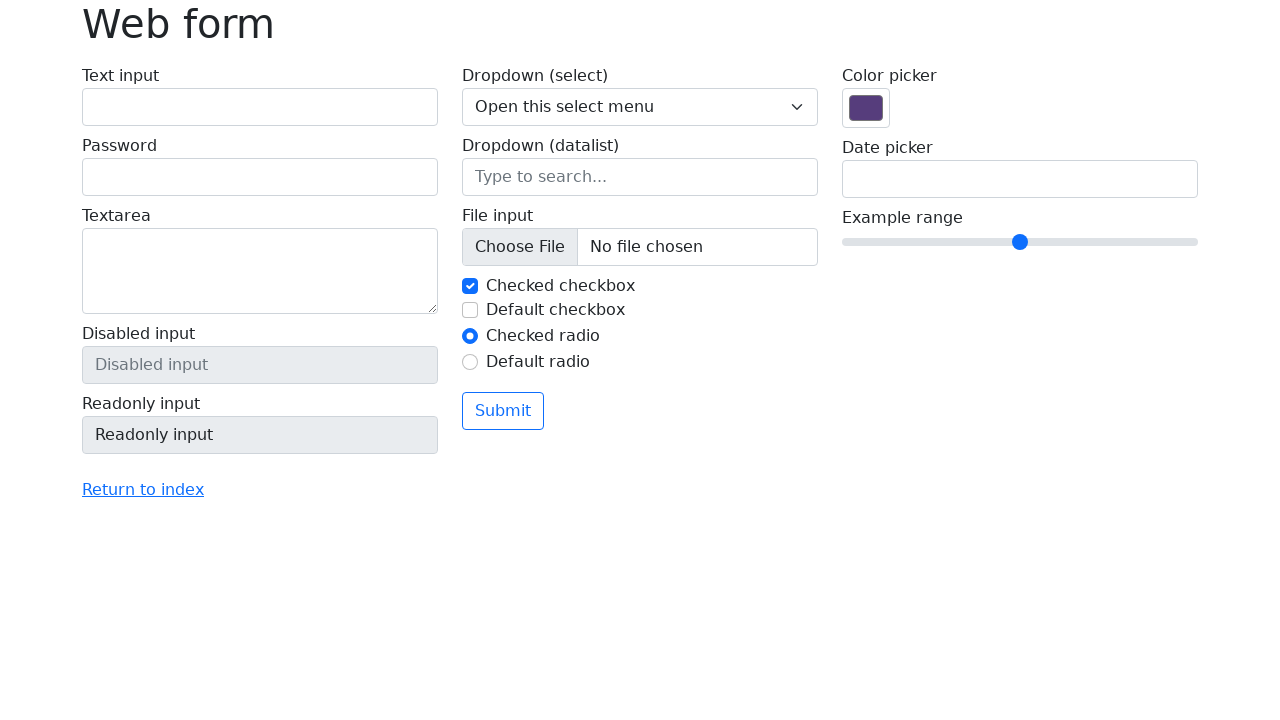

Verified page title is 'Web form'
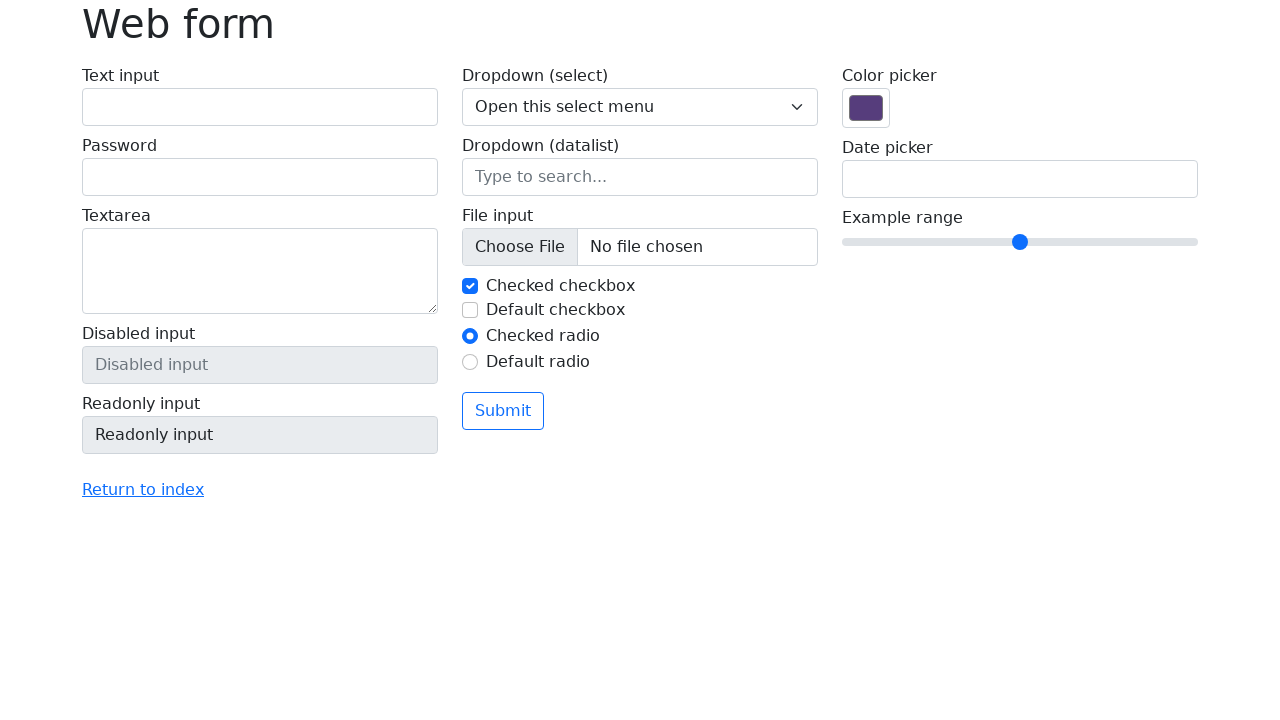

Filled text input field with 'Selenium' on input[name='my-text']
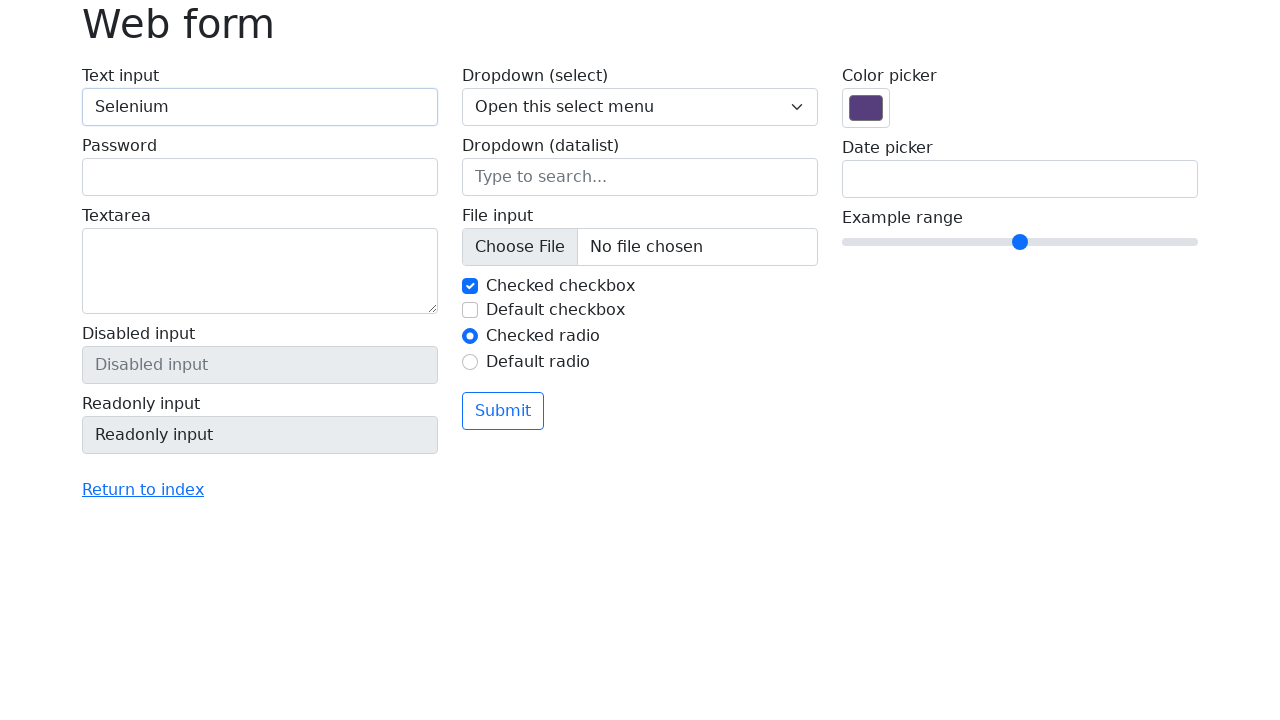

Clicked the submit button at (503, 411) on button
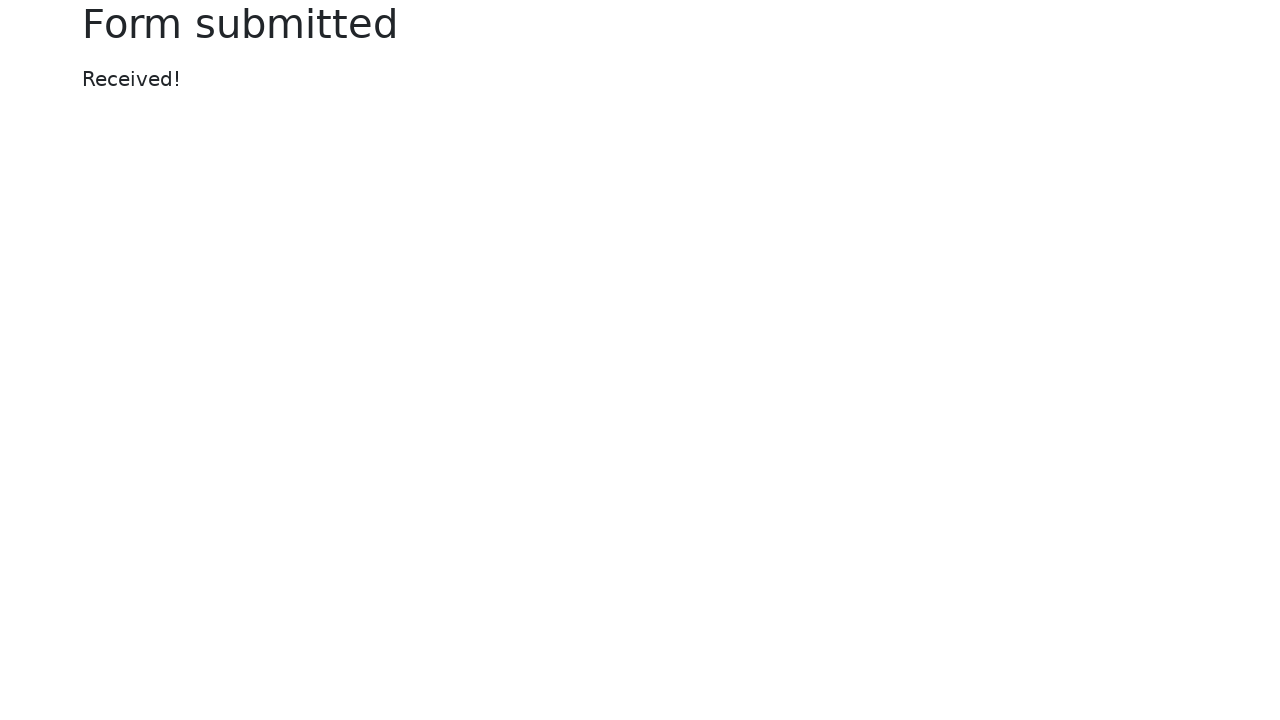

Success message element loaded
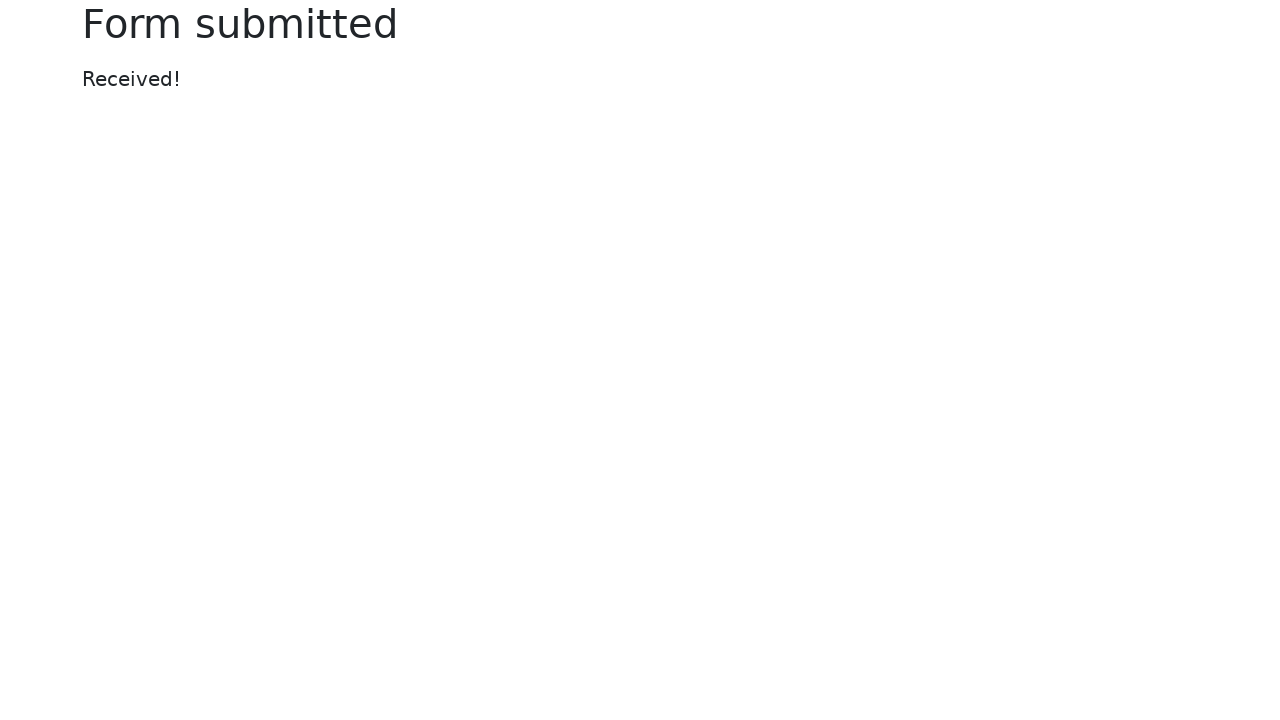

Verified success message displays 'Received!'
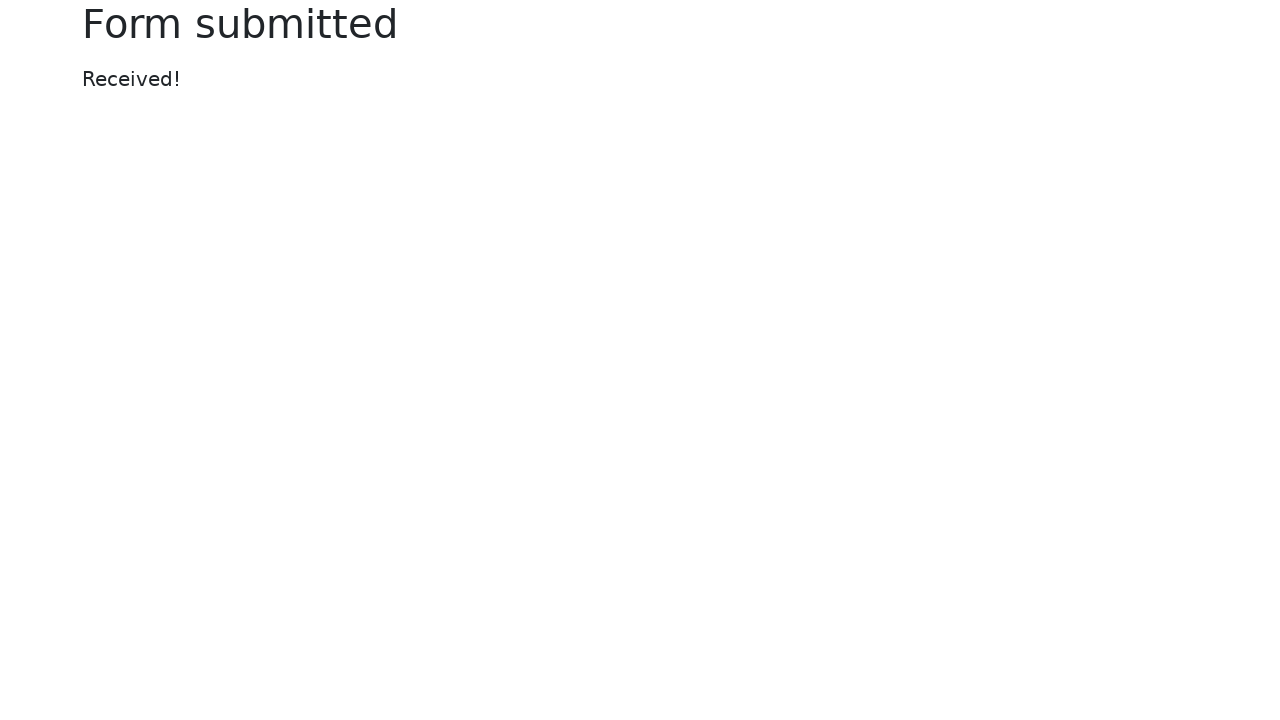

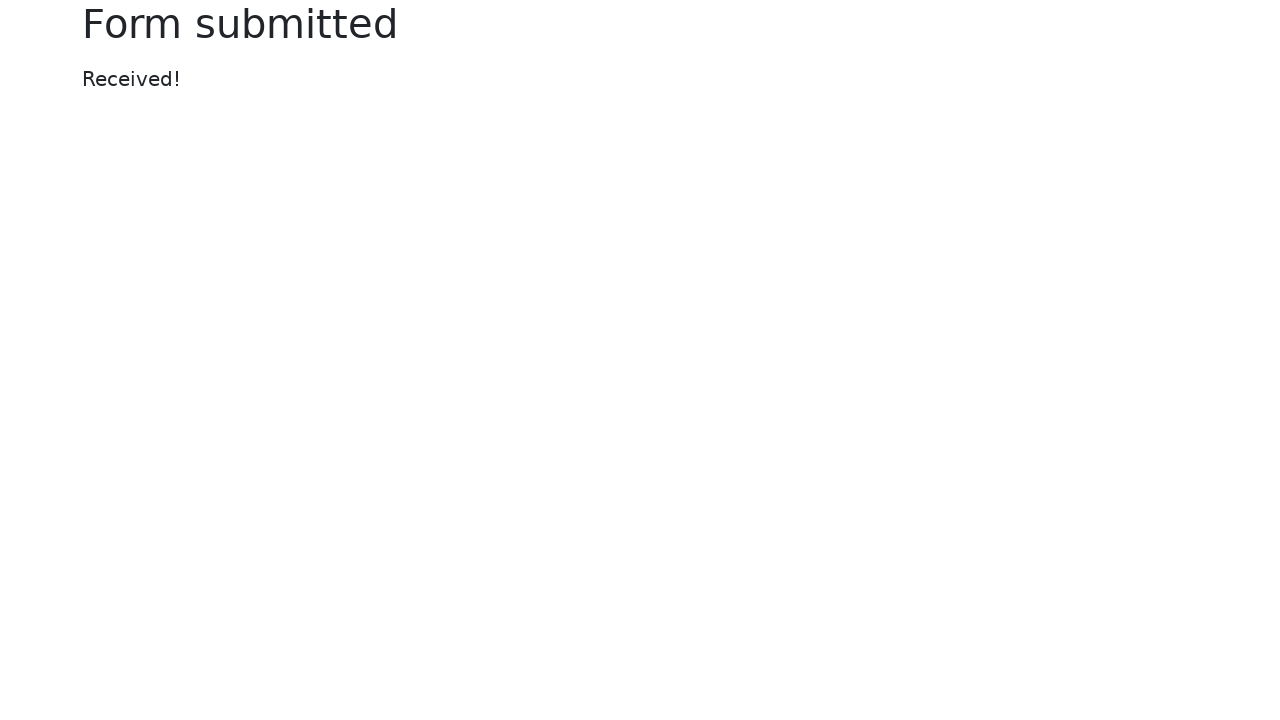